Tests navigation to Nokia product page and verifies price is displayed

Starting URL: https://www.demoblaze.com/

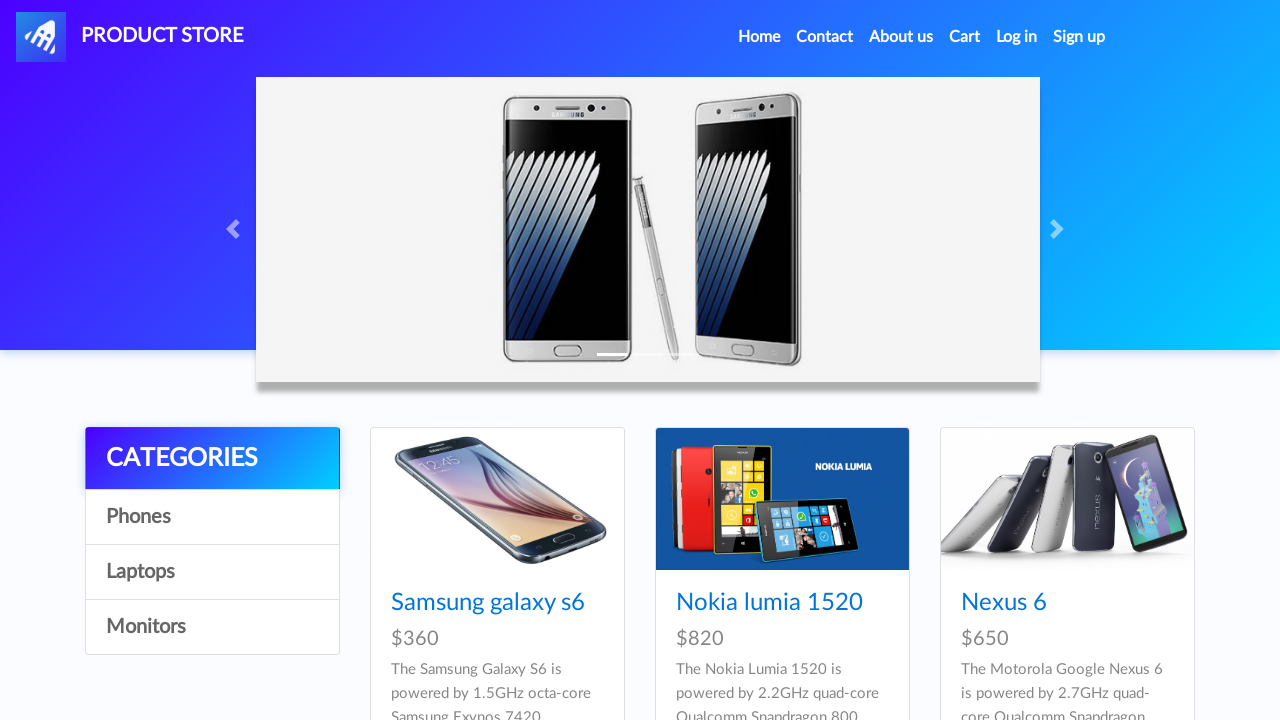

Clicked on Nokia product link at (782, 499) on xpath=//div/a[@href='prod.html?idp_=2']
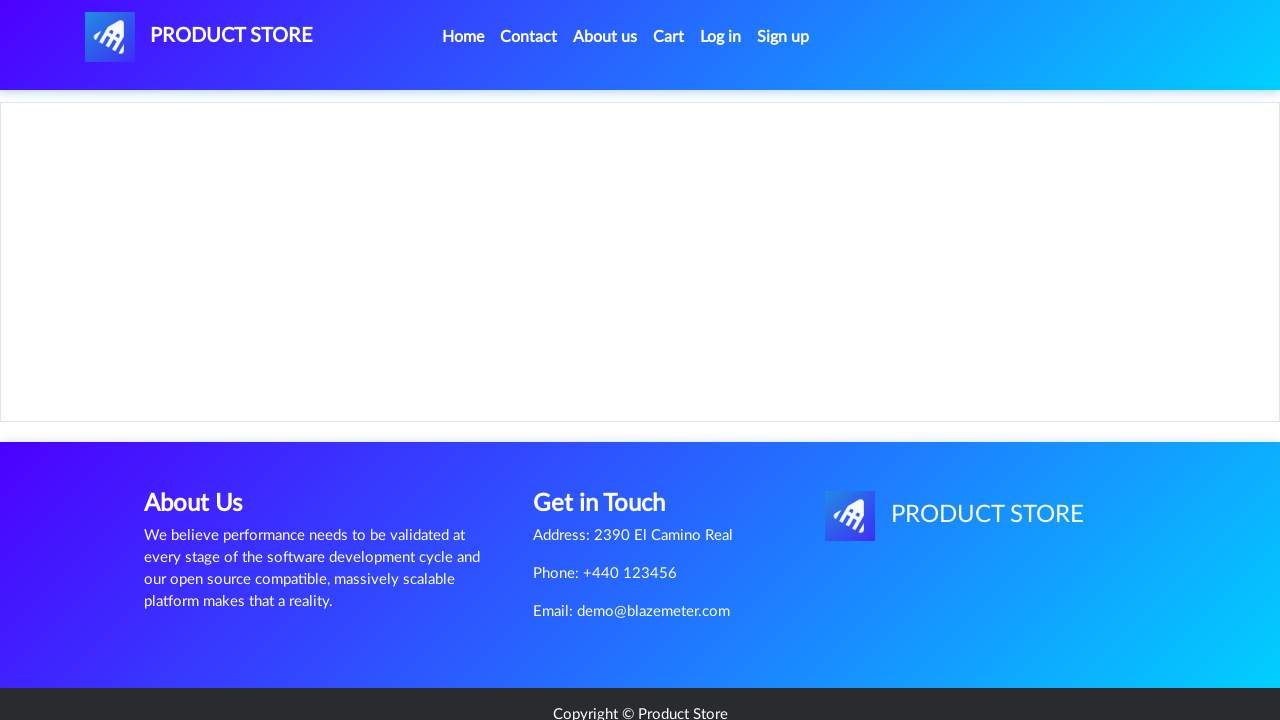

Verified price $820 is displayed on Nokia product page
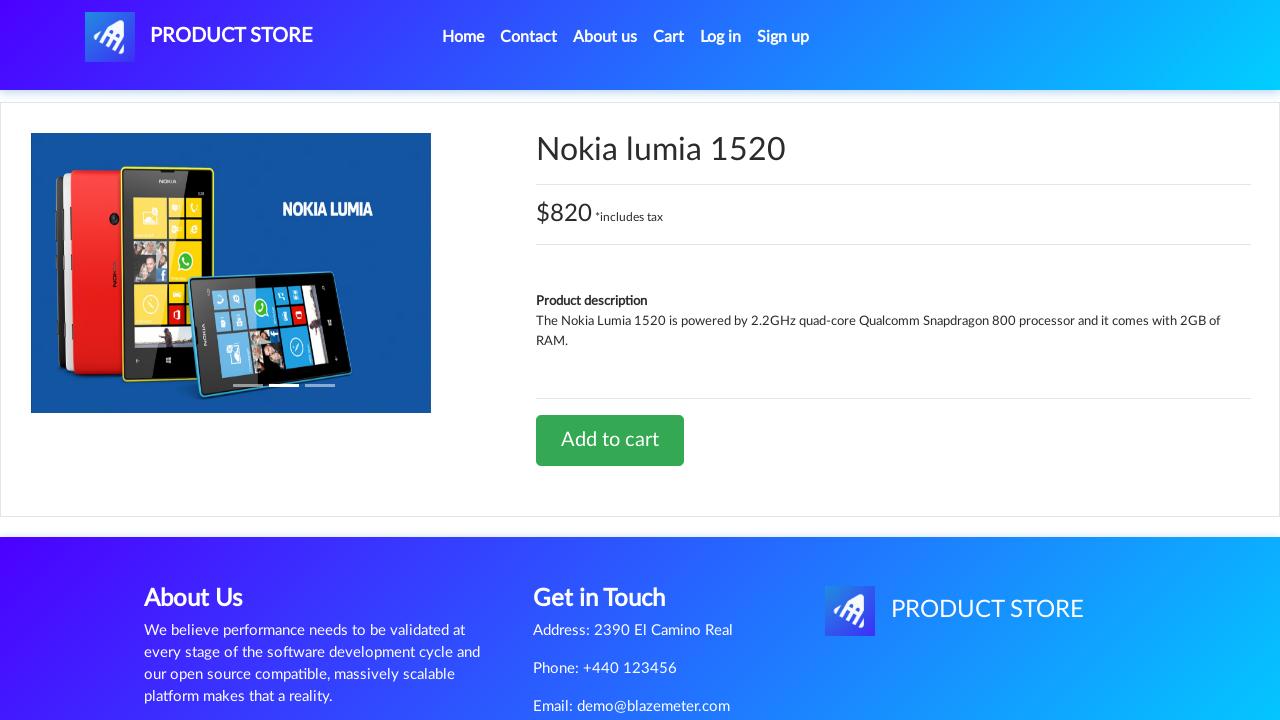

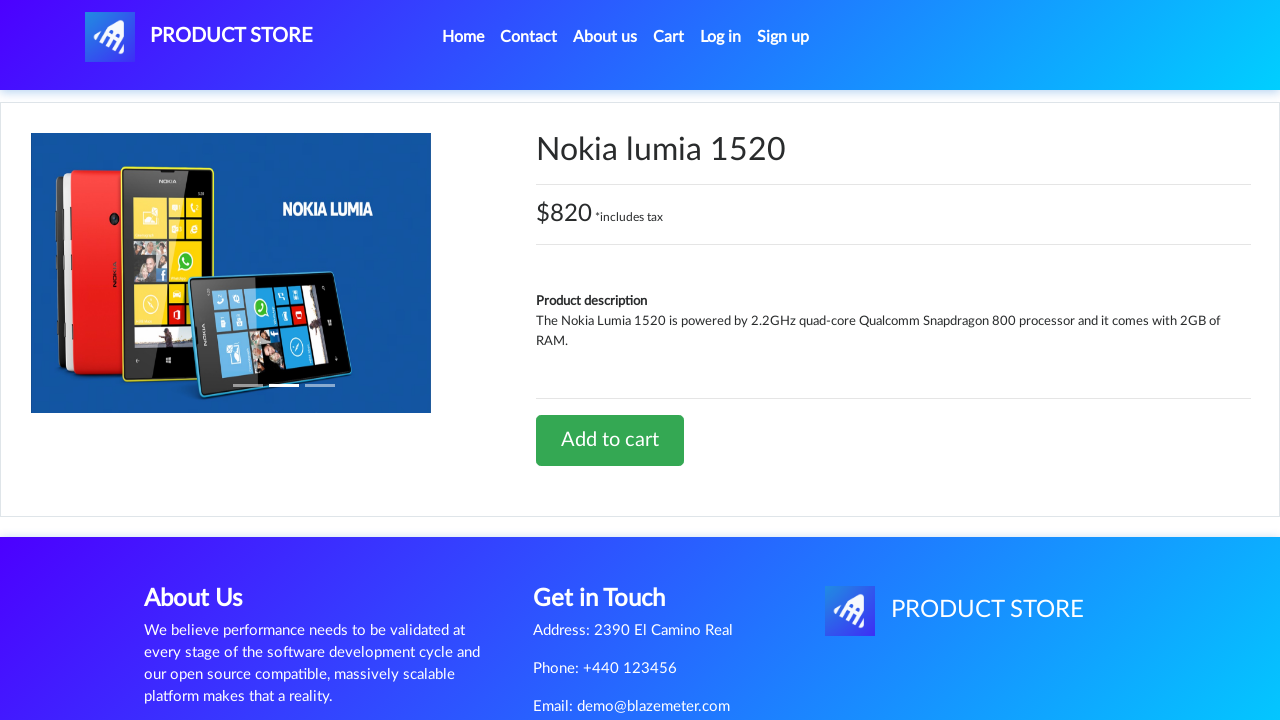